Tests getting text from a confirm dialog and dismissing it, then verifying the cancel result message

Starting URL: https://the-internet.herokuapp.com/javascript_alerts

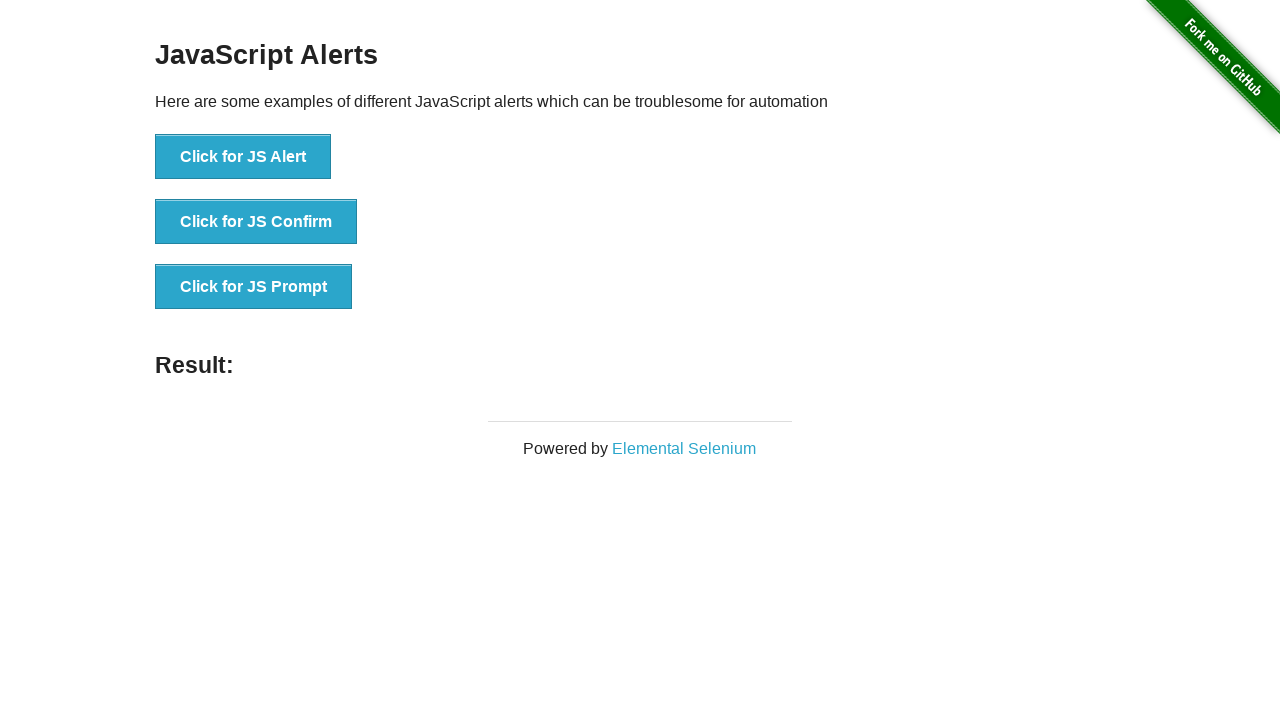

Set up dialog event handler to capture and dismiss confirm dialog
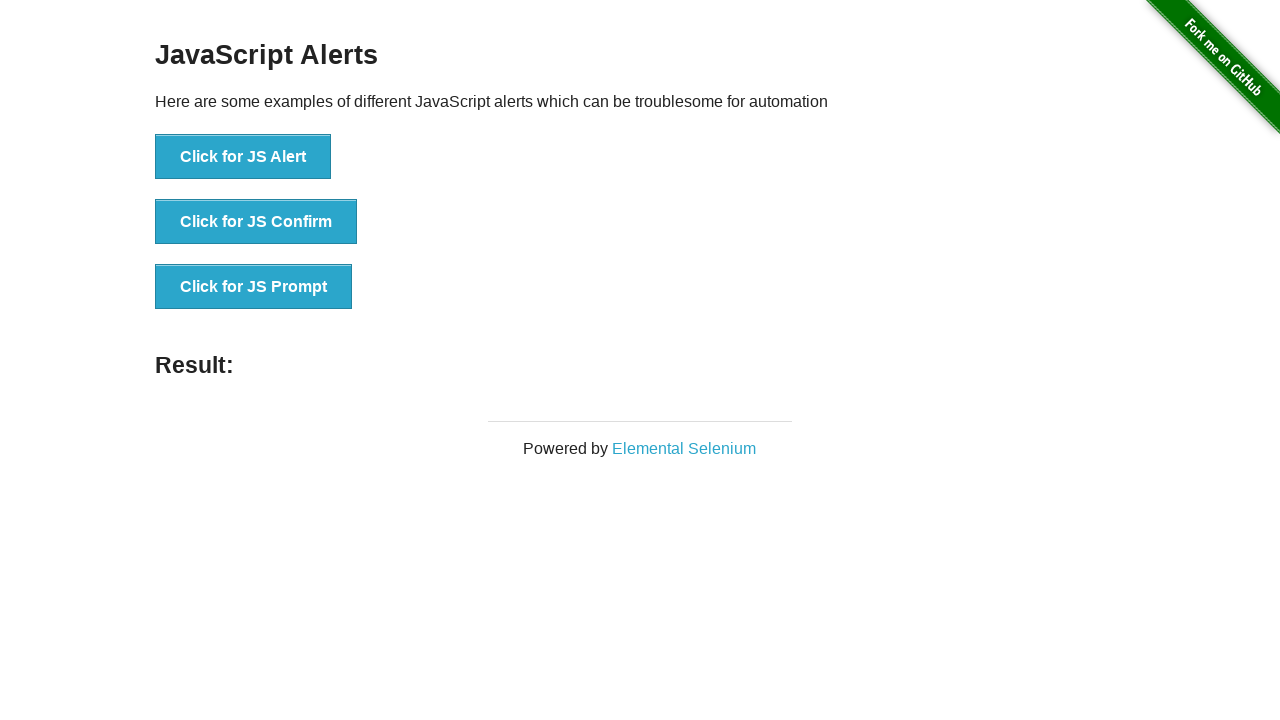

Clicked button to trigger JavaScript confirm dialog at (256, 222) on button[onclick='jsConfirm()']
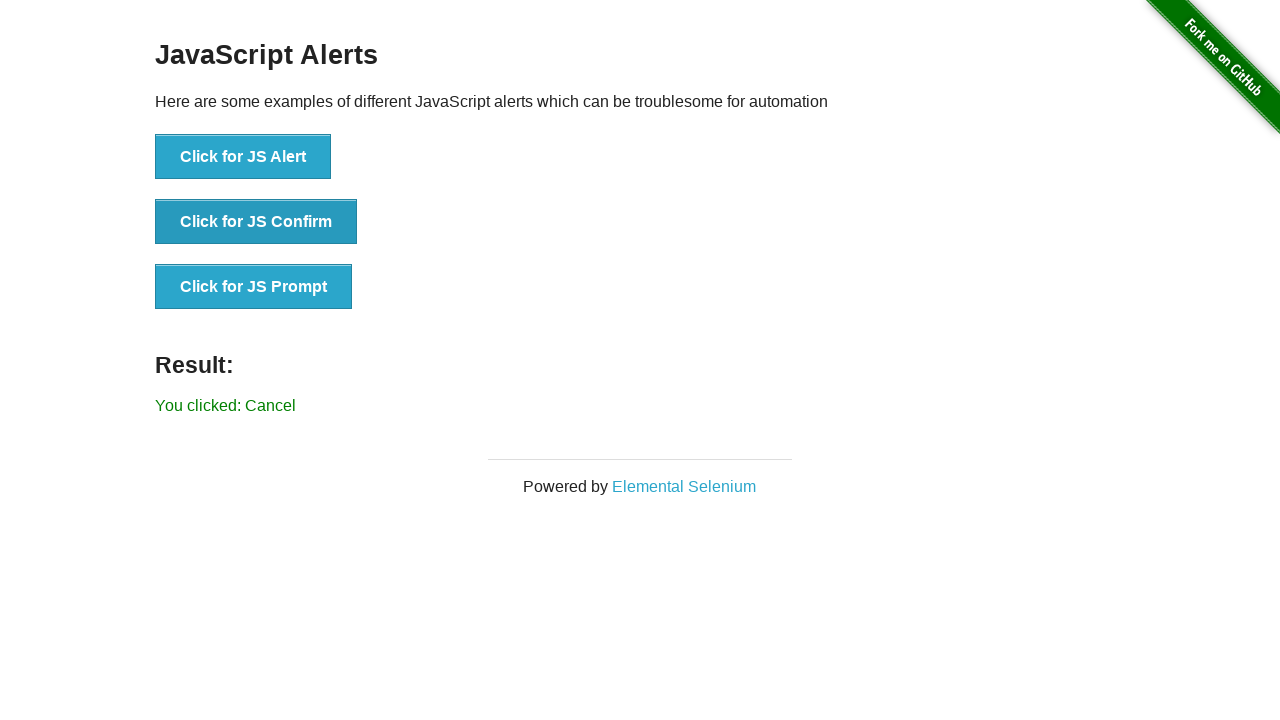

Waited for result message element to appear
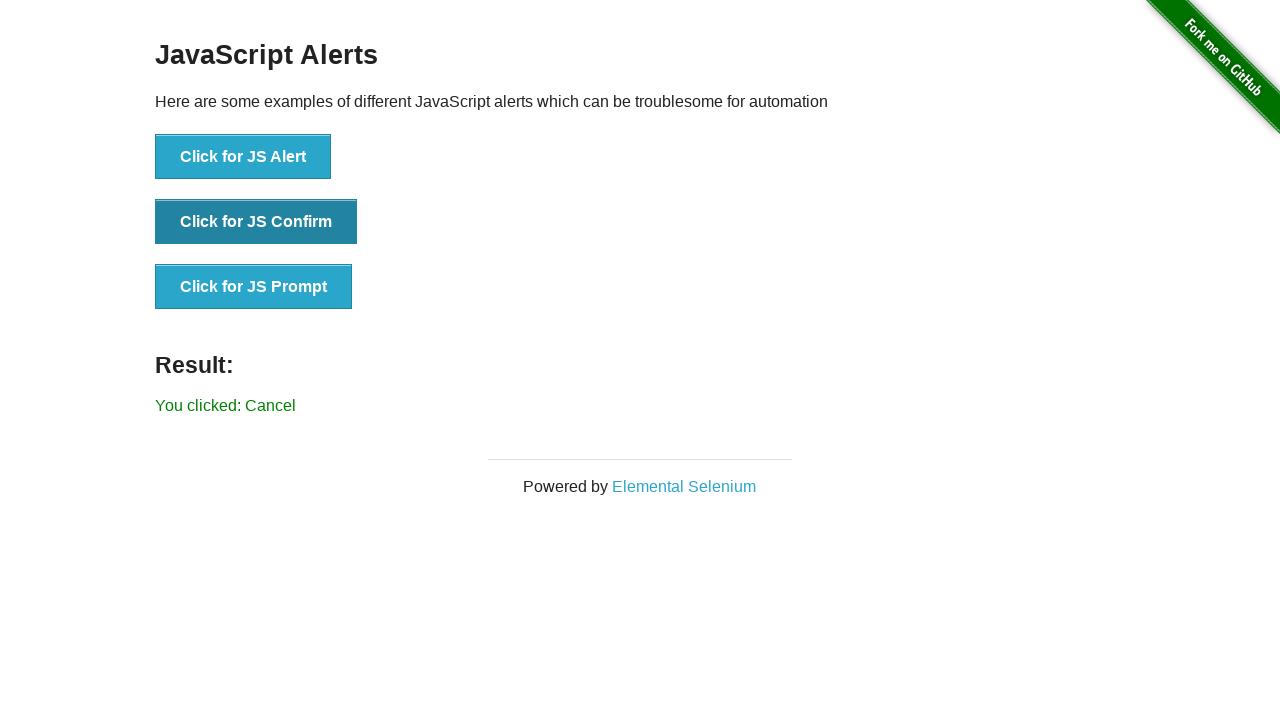

Retrieved result text content from page
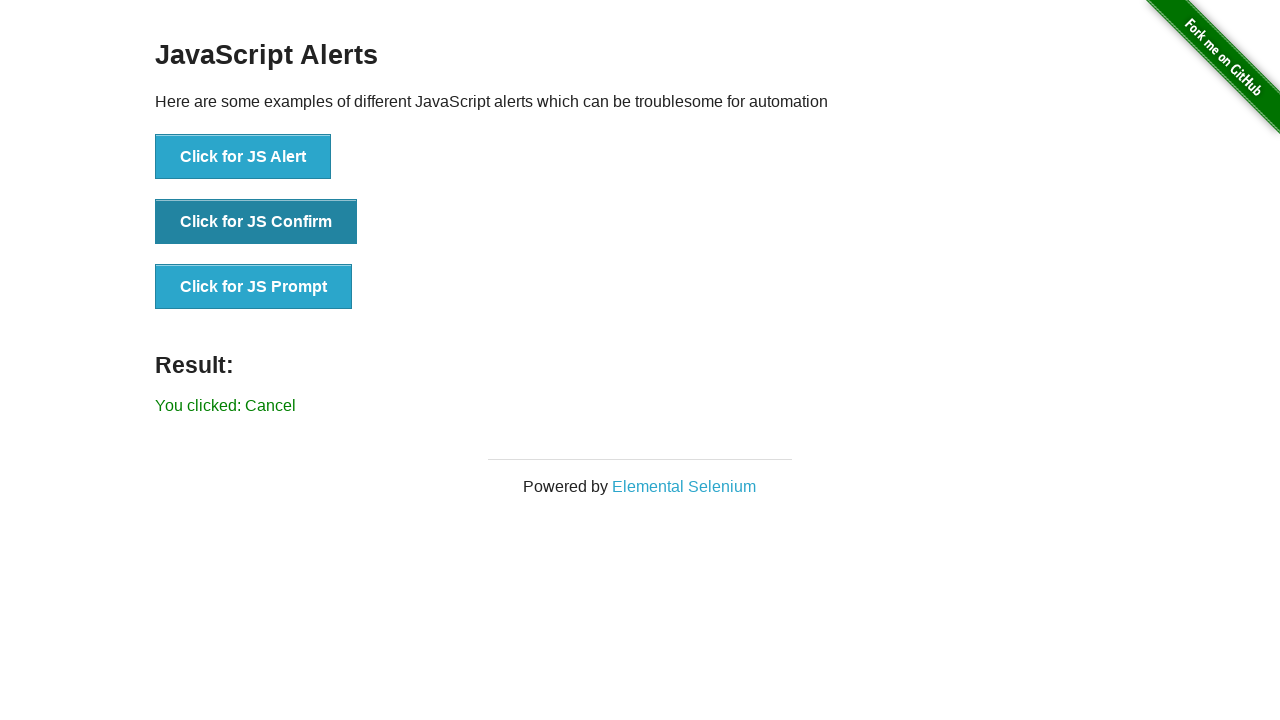

Verified that result text is 'You clicked: Cancel'
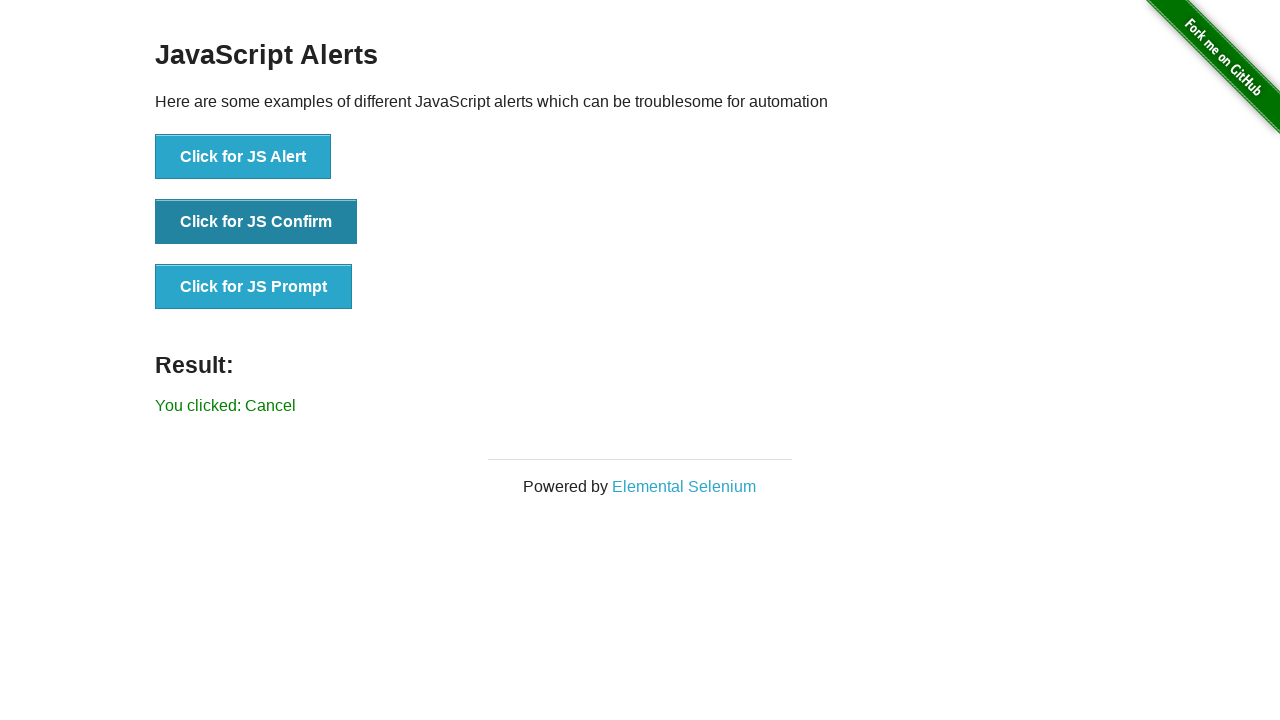

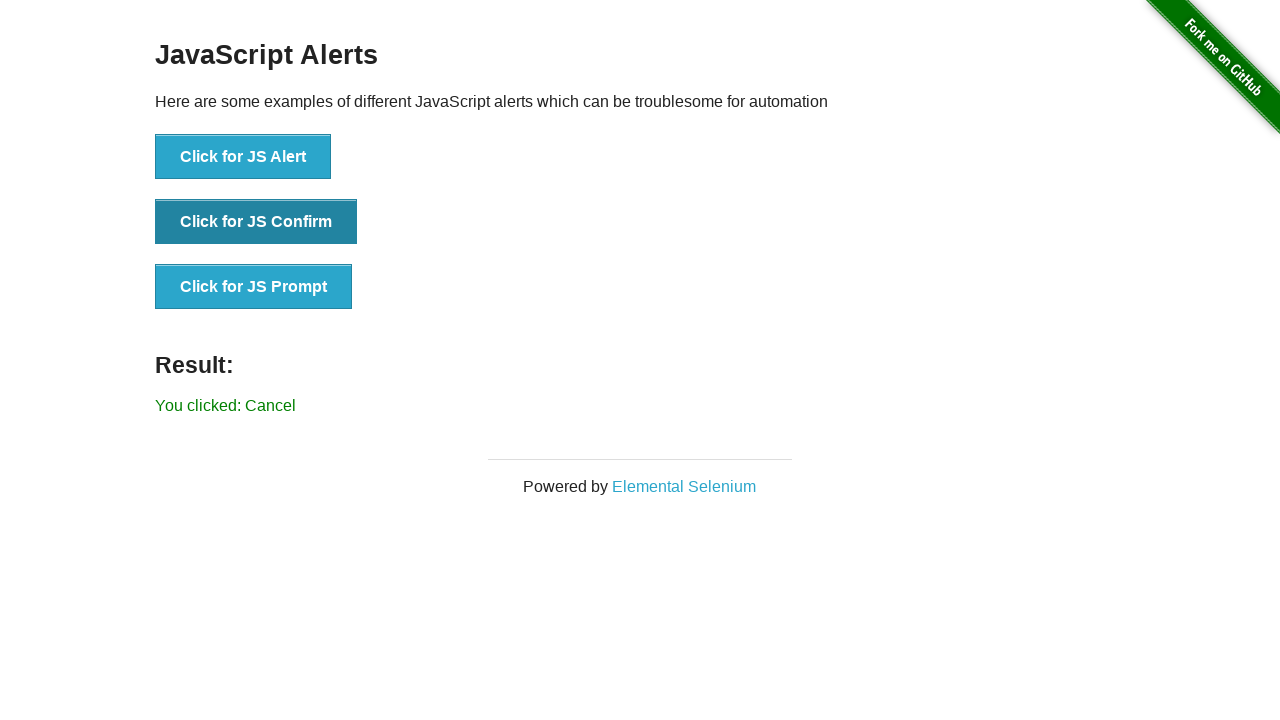